Tests right-click context menu functionality by performing a context click on an element and verifying the menu items appear

Starting URL: https://swisnl.github.io/jQuery-contextMenu/demo.html

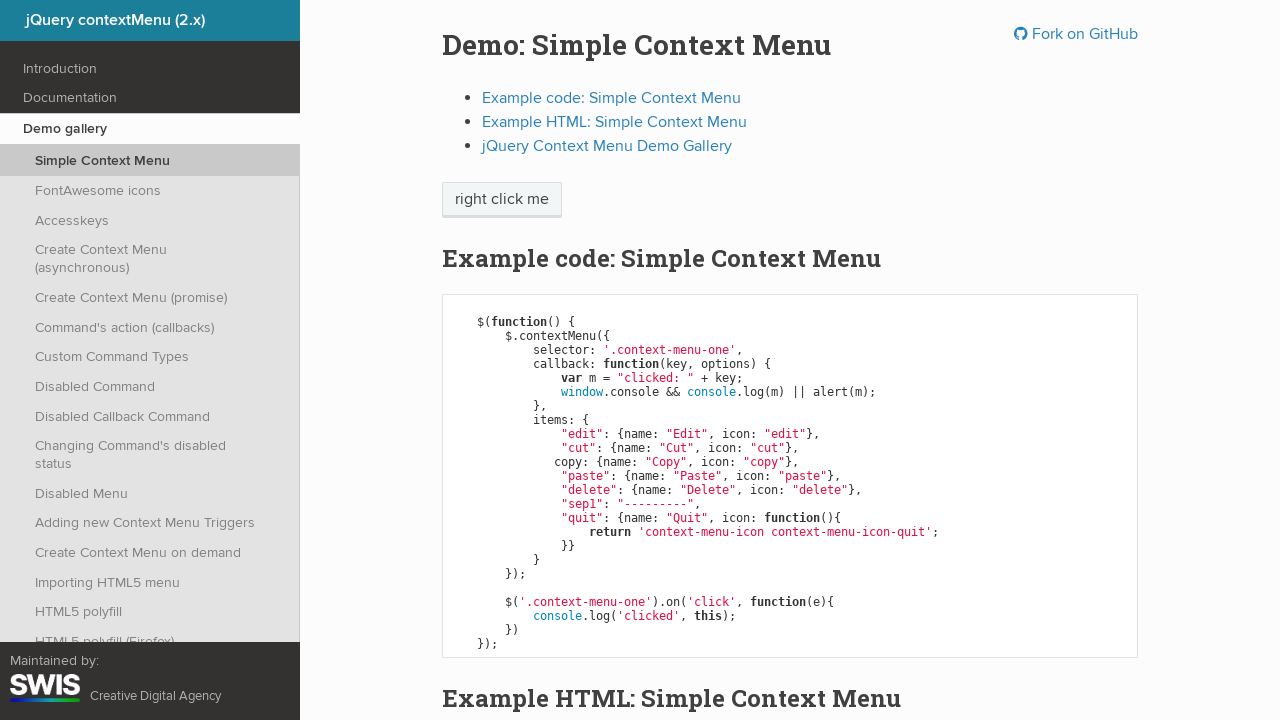

Located the 'right click me' element
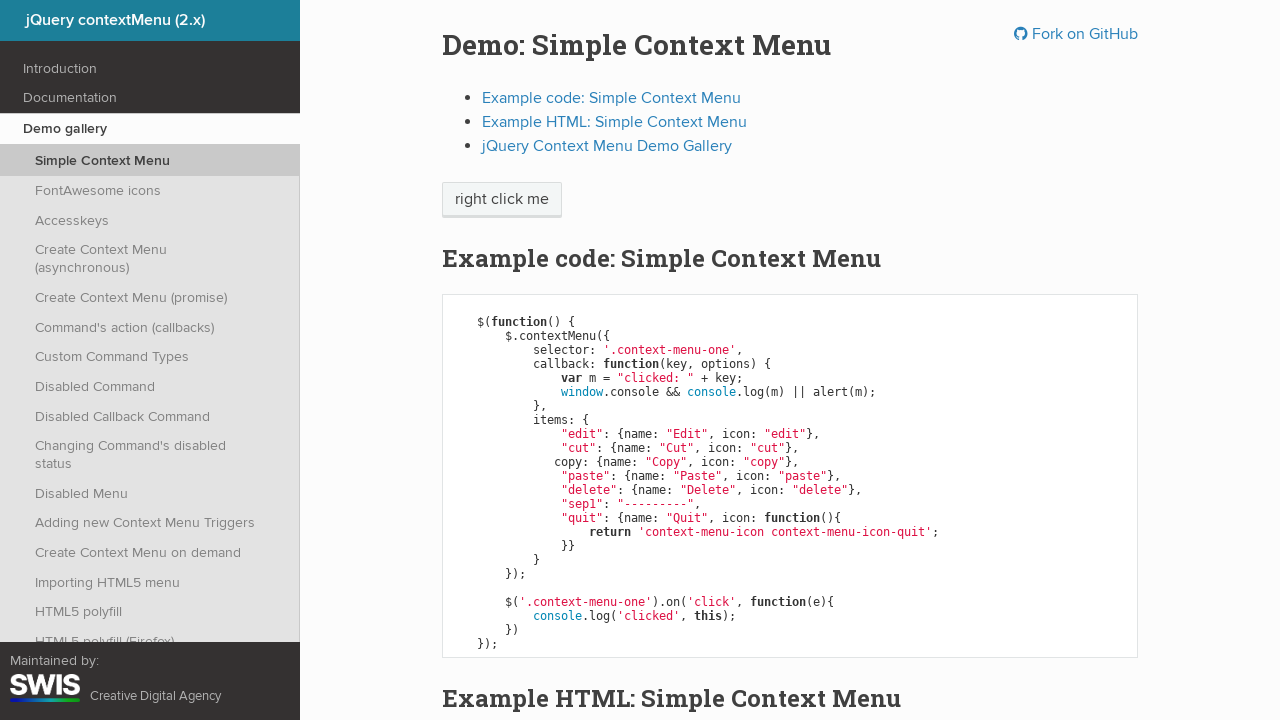

Performed right-click context click on the element at (502, 200) on xpath=//span[contains(text(),'right click me')]
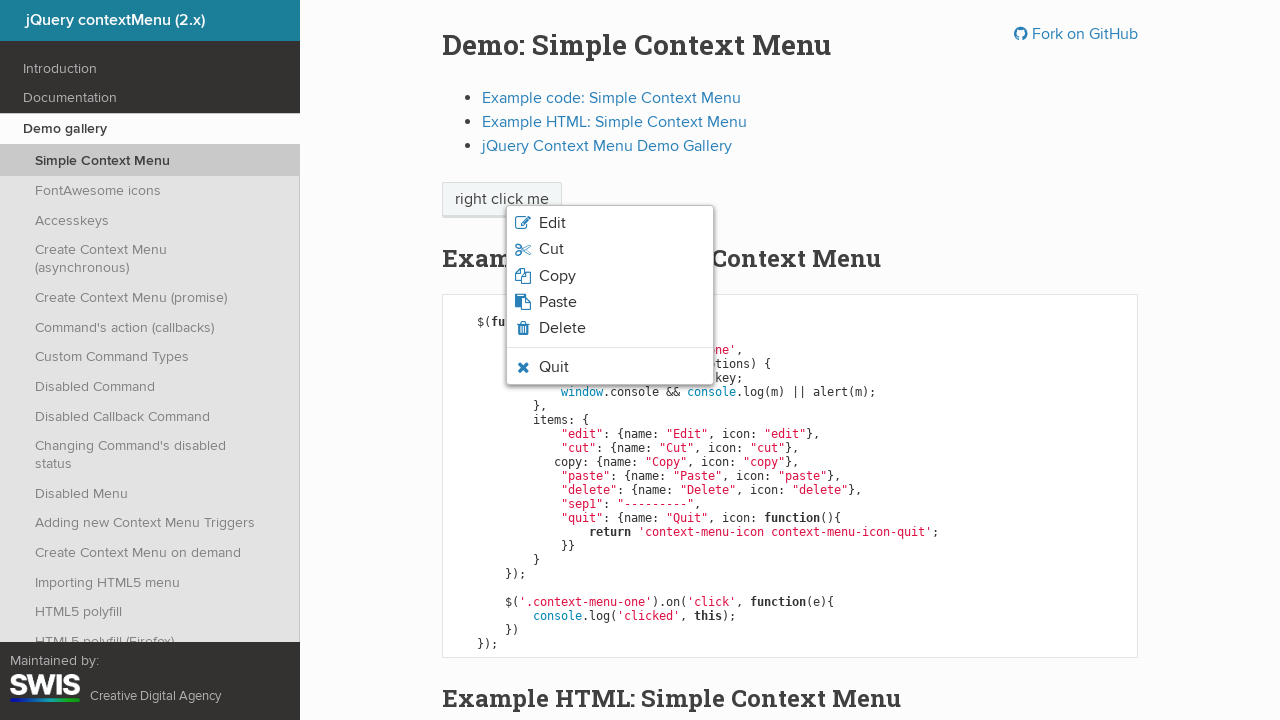

Context menu appeared with menu items
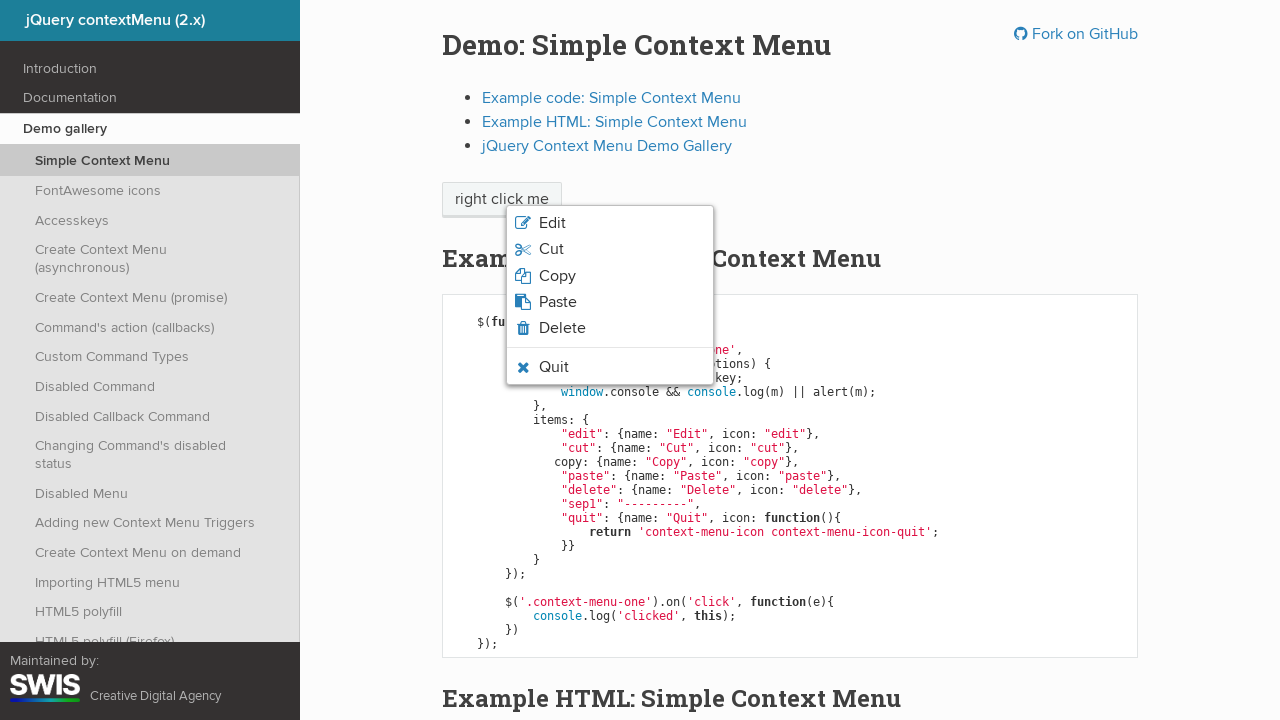

Retrieved 6 context menu items
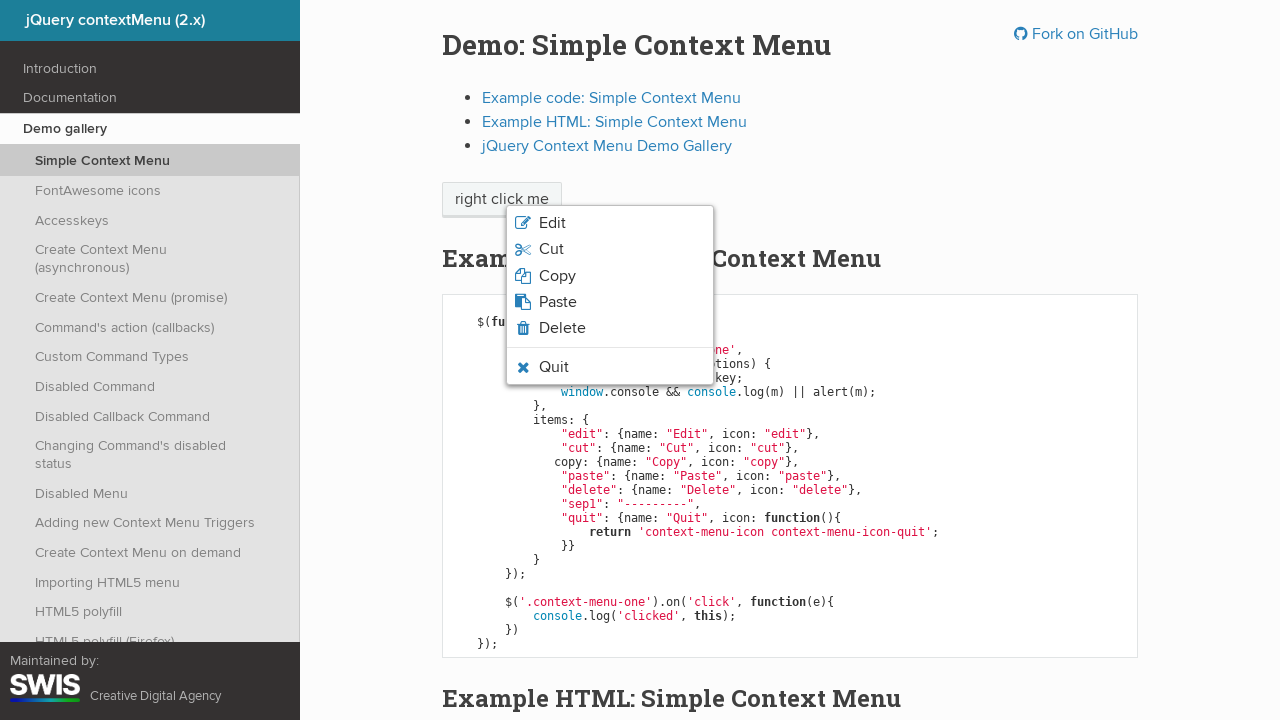

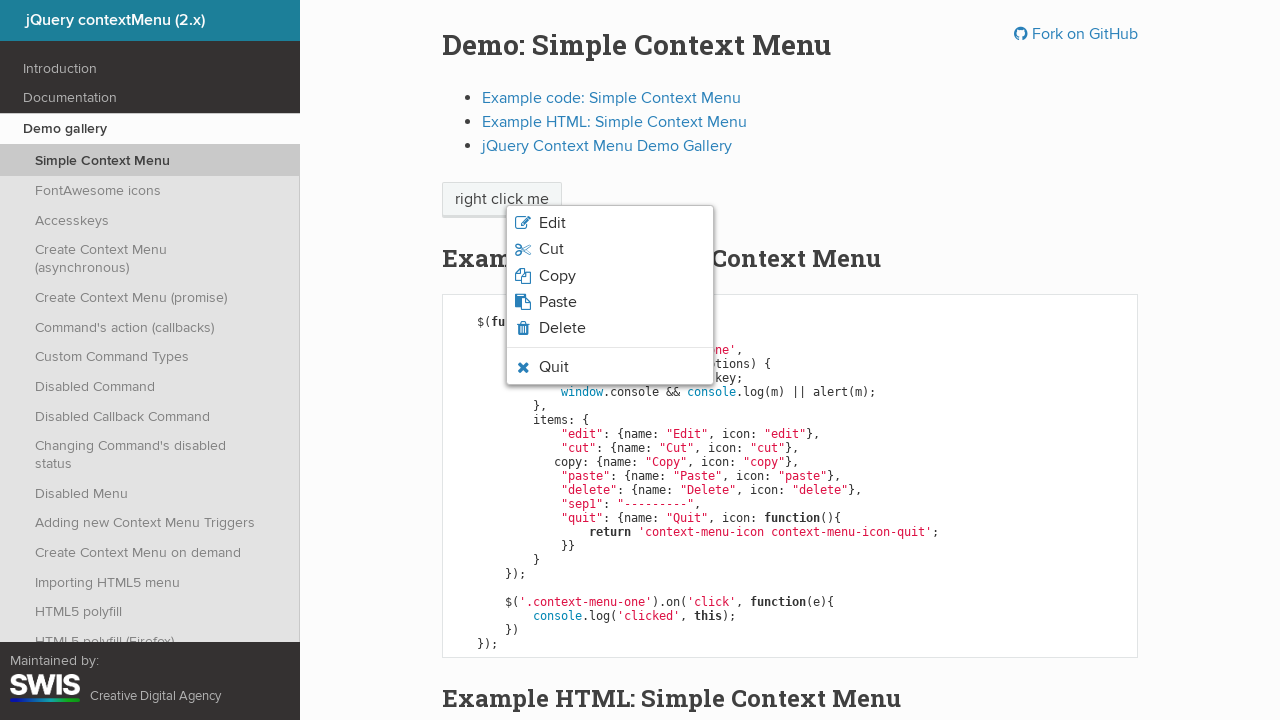